Tests e-commerce shopping flow by adding specific vegetables (Cucumber, Brocolli, Beetroot, Carrot) to cart, proceeding to checkout, and applying a promo code.

Starting URL: https://rahulshettyacademy.com/seleniumPractise/

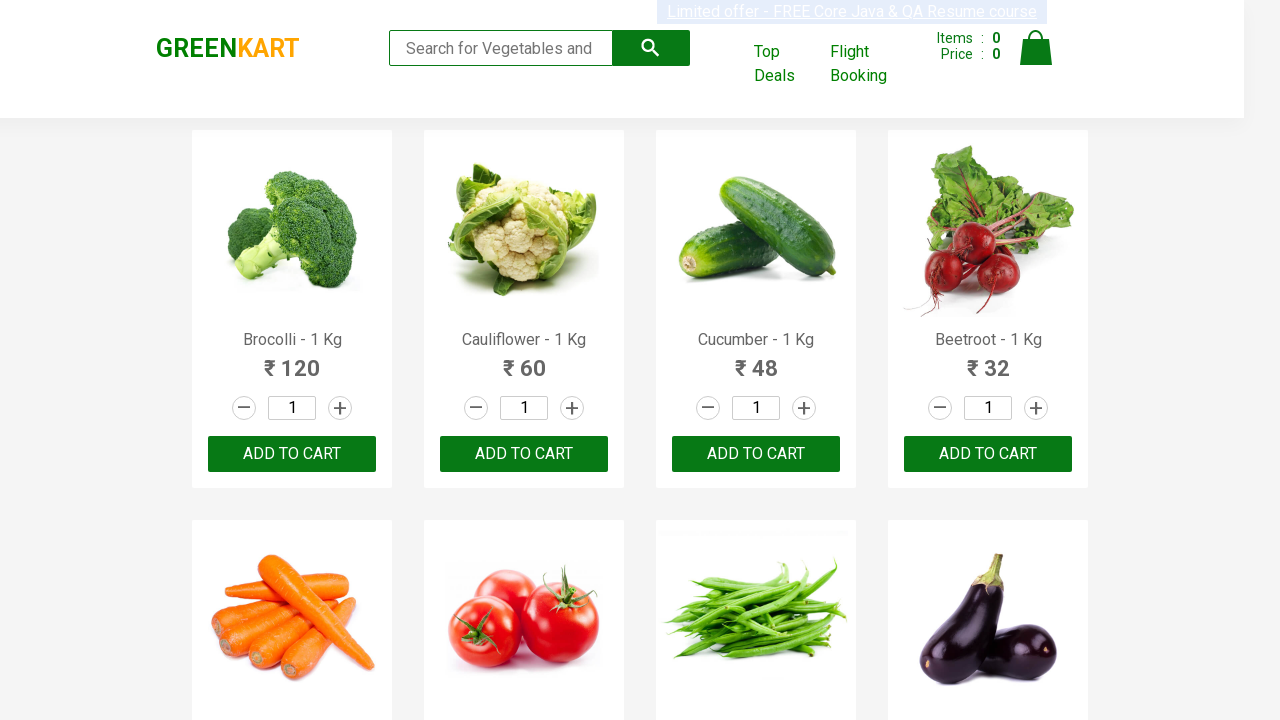

Waited for product list to load
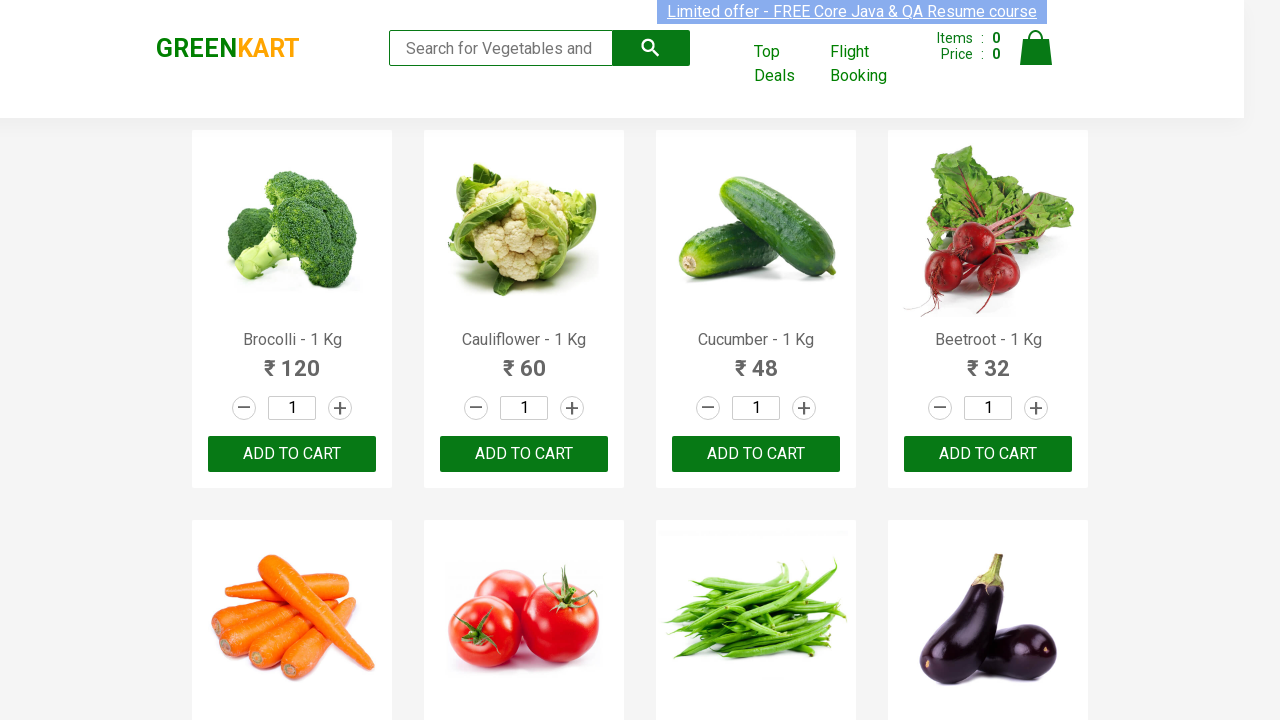

Retrieved all product elements from the page
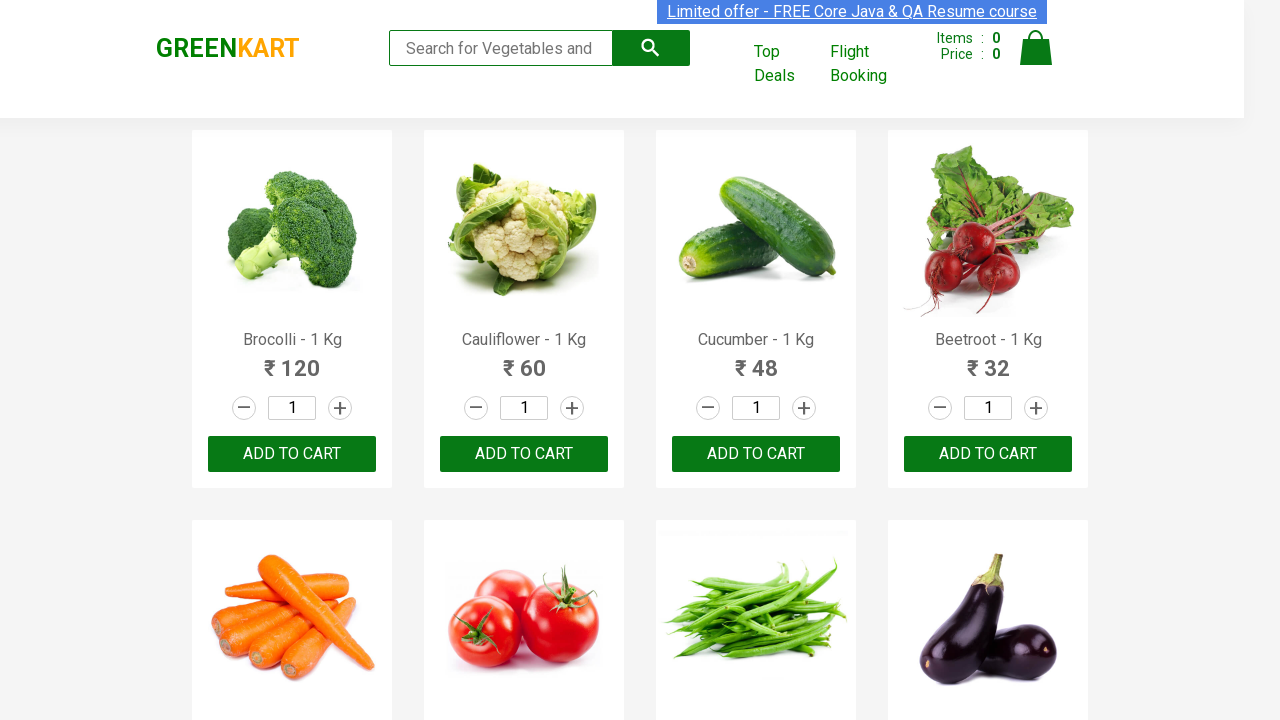

Added Brocolli to cart (1/4) at (292, 454) on xpath=//div[@class='product-action']/button >> nth=0
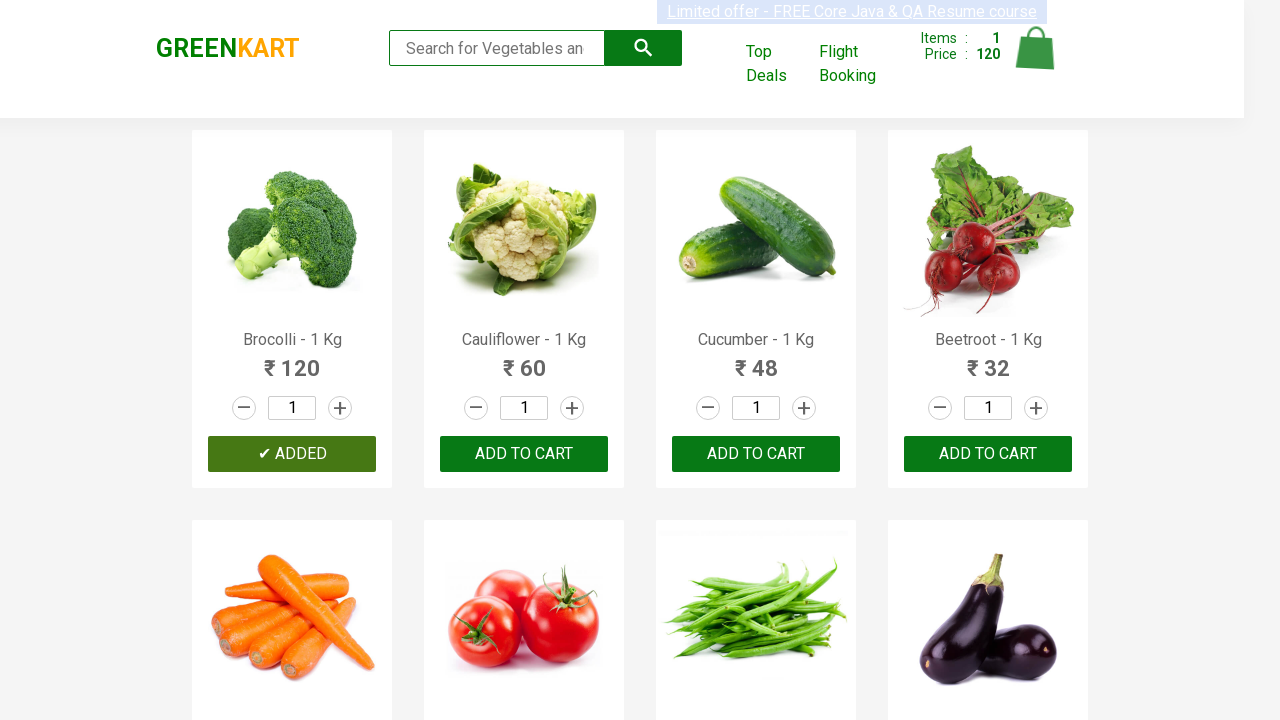

Added Cucumber to cart (2/4) at (756, 454) on xpath=//div[@class='product-action']/button >> nth=2
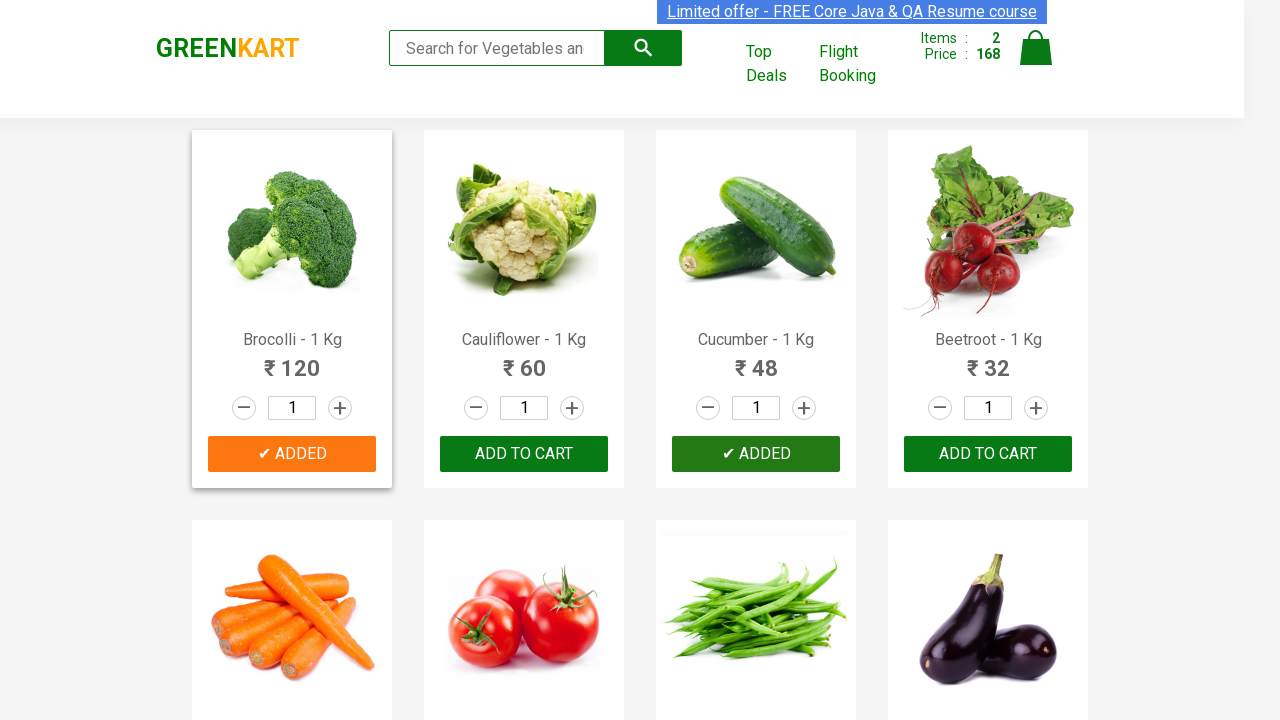

Added Beetroot to cart (3/4) at (988, 454) on xpath=//div[@class='product-action']/button >> nth=3
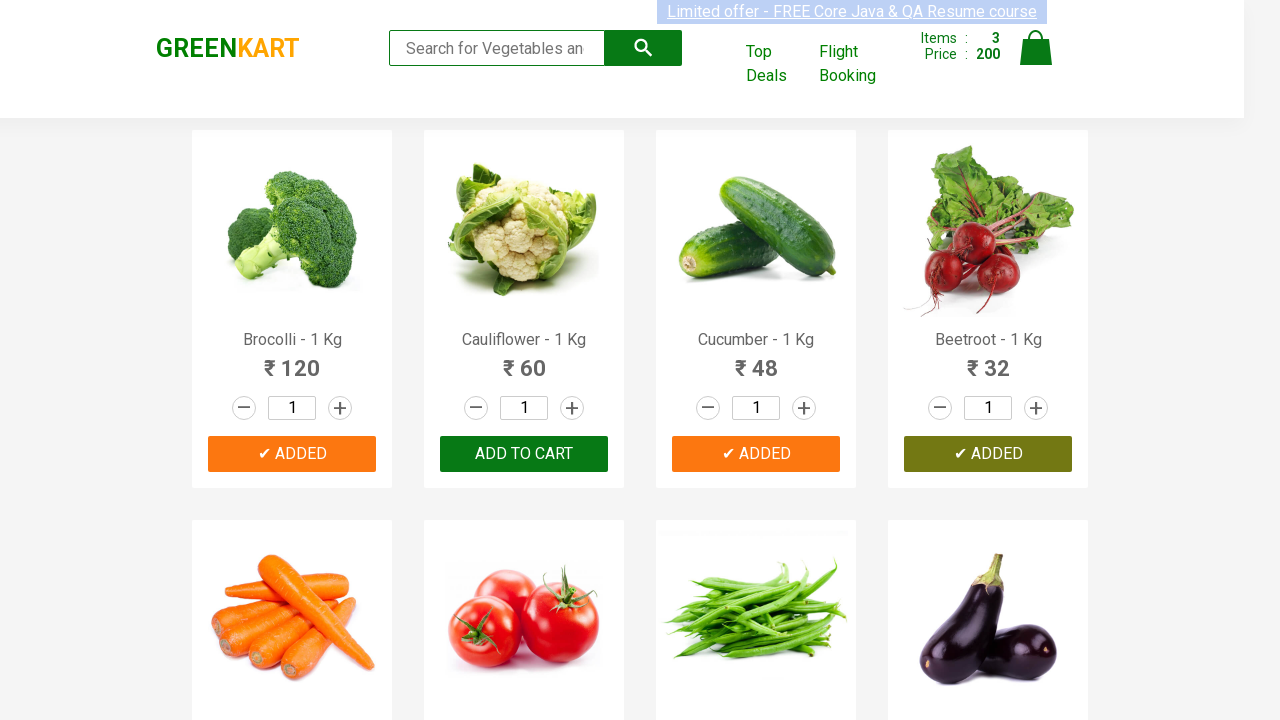

Added Carrot to cart (4/4) at (292, 360) on xpath=//div[@class='product-action']/button >> nth=4
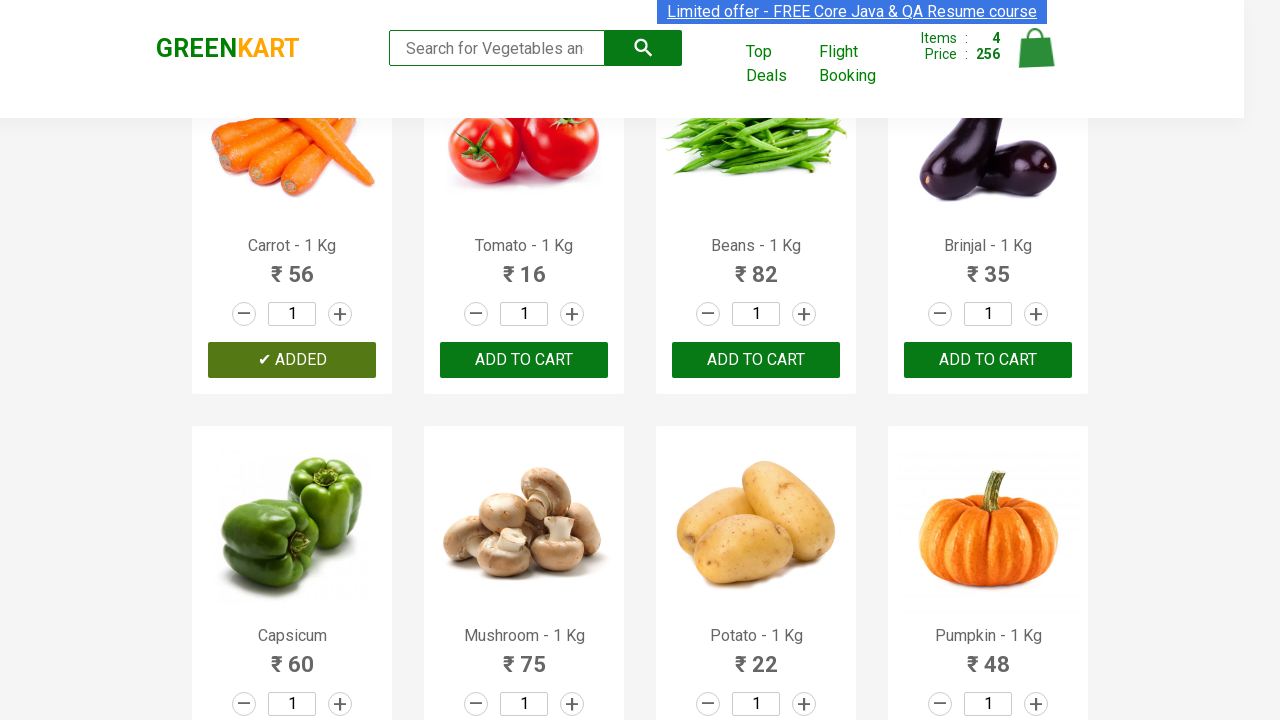

Clicked on cart icon to view shopping cart at (1036, 48) on img[alt='Cart']
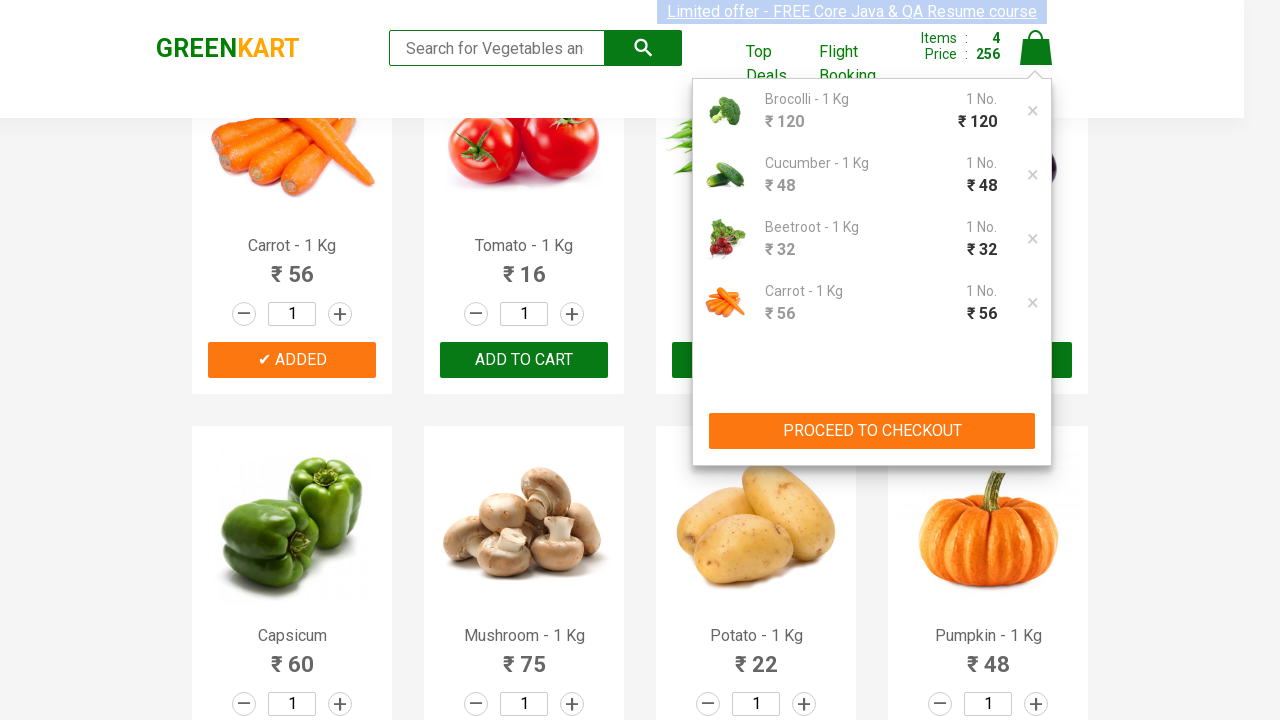

Clicked PROCEED TO CHECKOUT button at (872, 431) on xpath=//button[contains(text(), 'PROCEED TO CHECKOUT')]
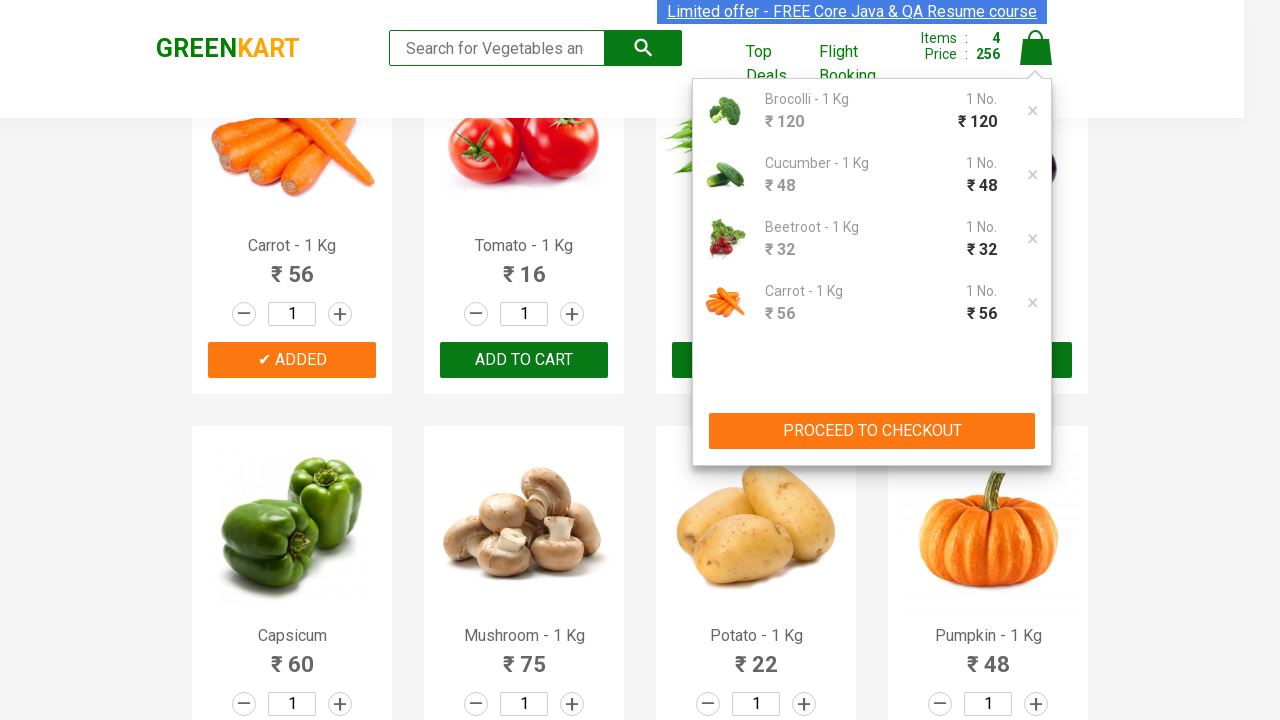

Entered promo code 'rahulshettyacademy' in the promo field on input.promoCode
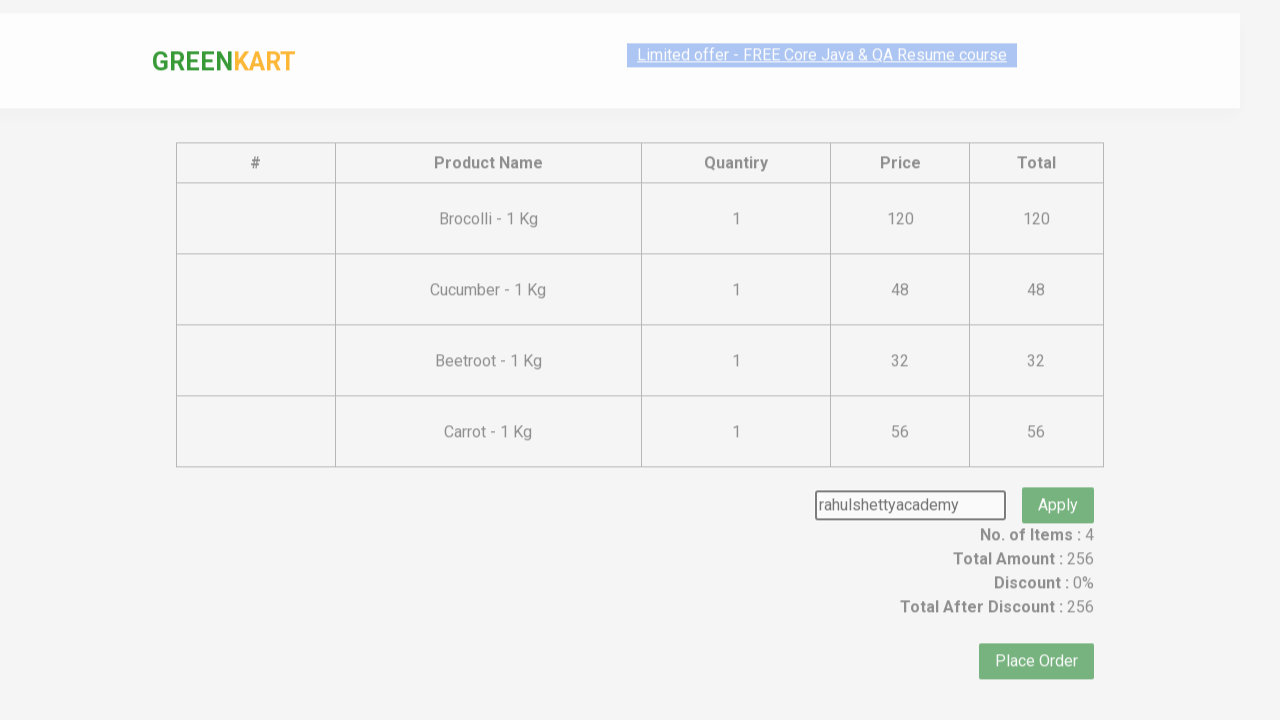

Clicked Apply promo button to apply the discount code at (1058, 477) on button.promobtn
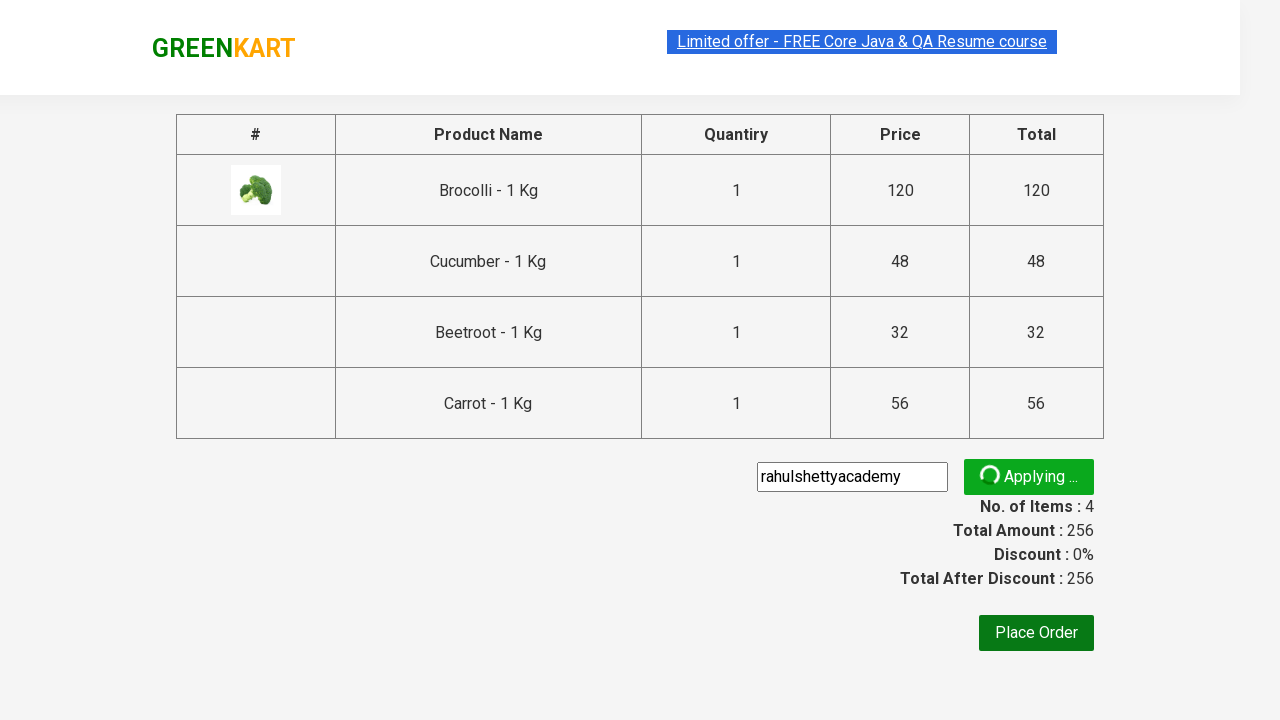

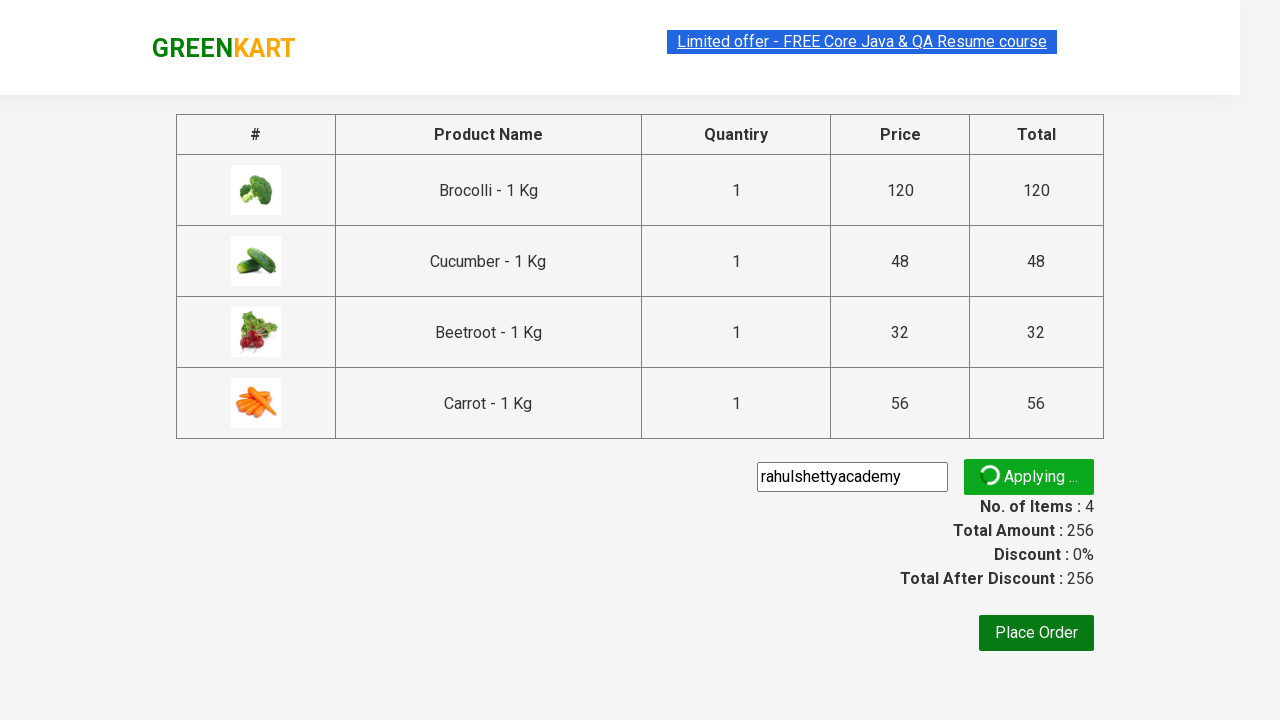